Tests various input field operations including entering text, appending text, getting input values, clearing text, and verifying if a field is disabled on a practice website.

Starting URL: https://letcode.in/edit

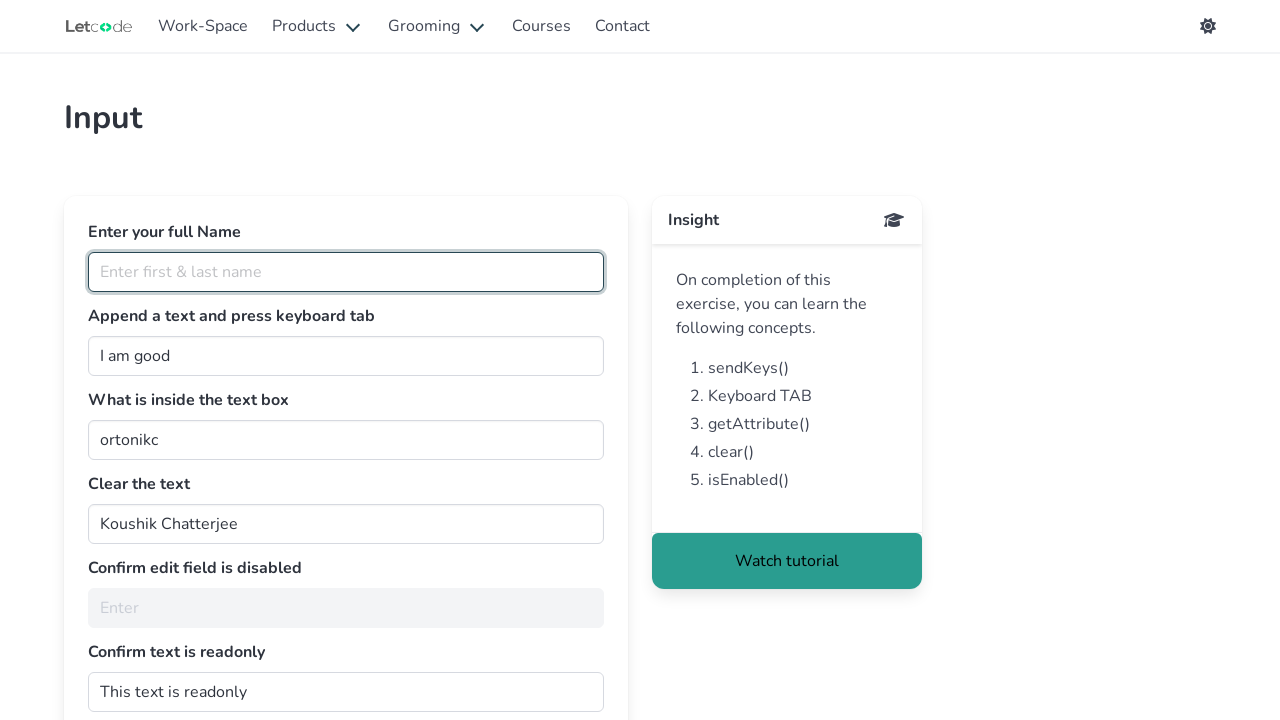

Entered 'Subha' in the fullName field on #fullName
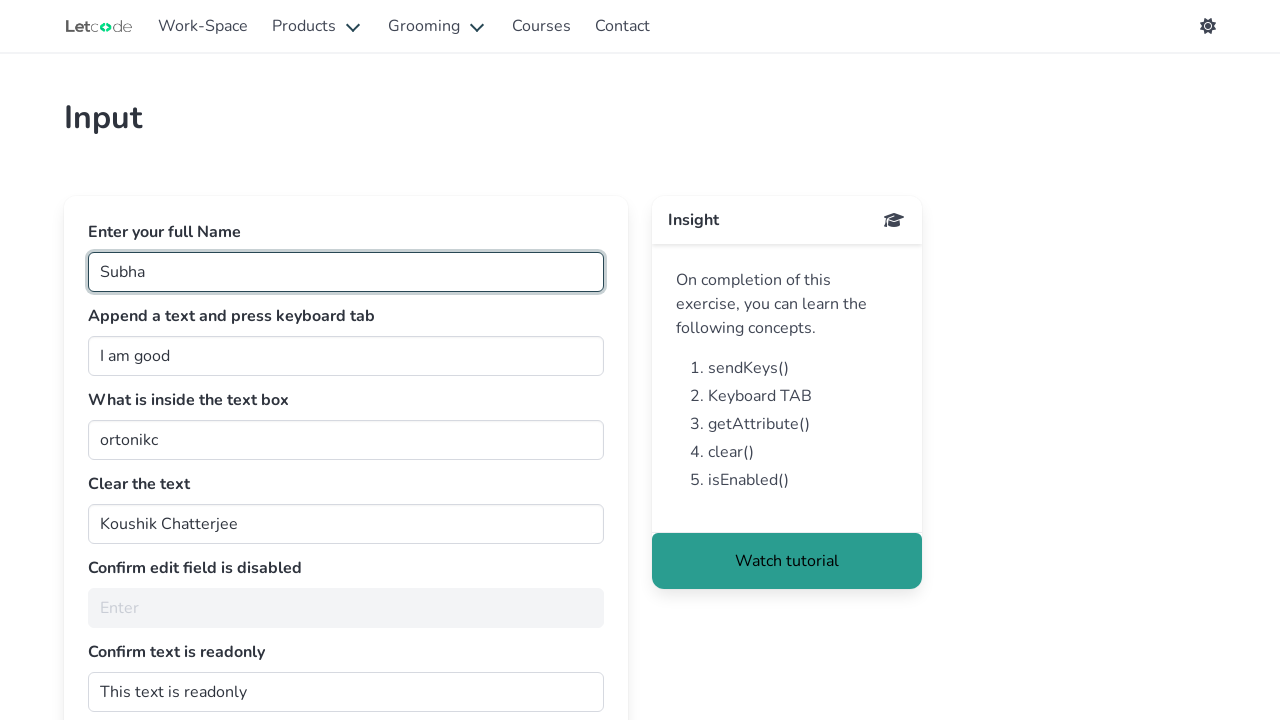

Appended ' person' to the join field on #join
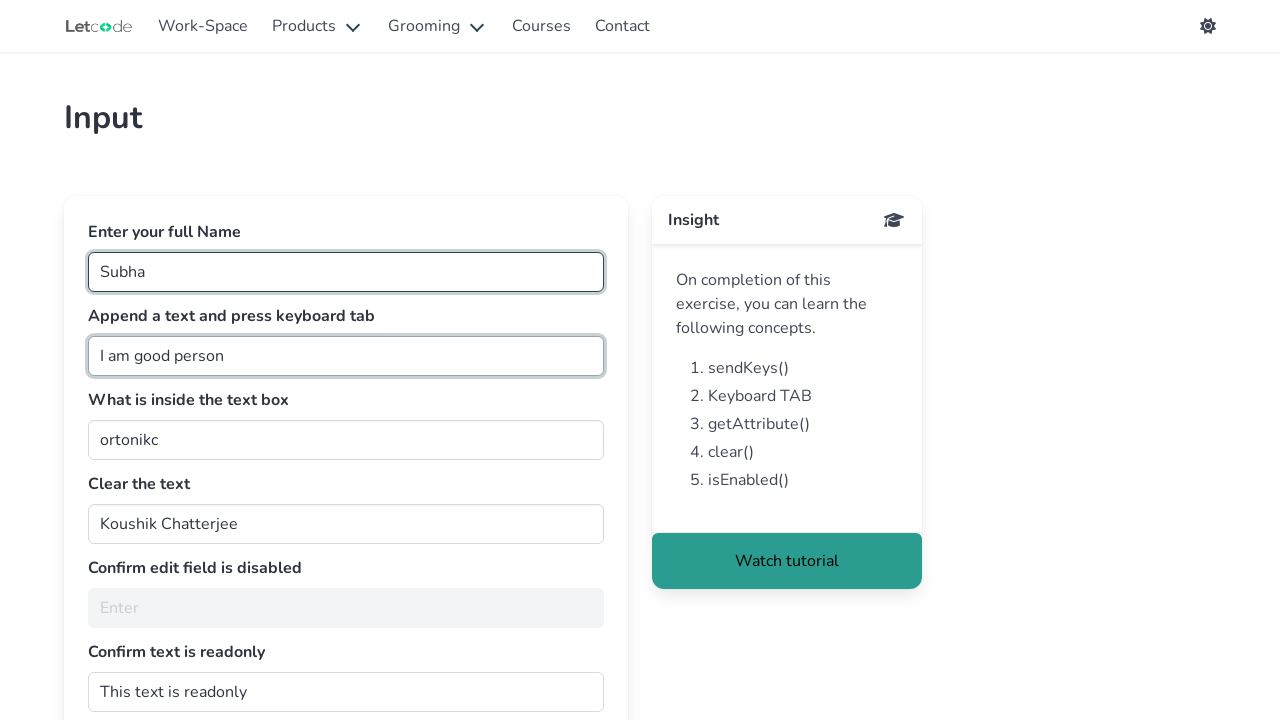

Pressed Tab key to move focus
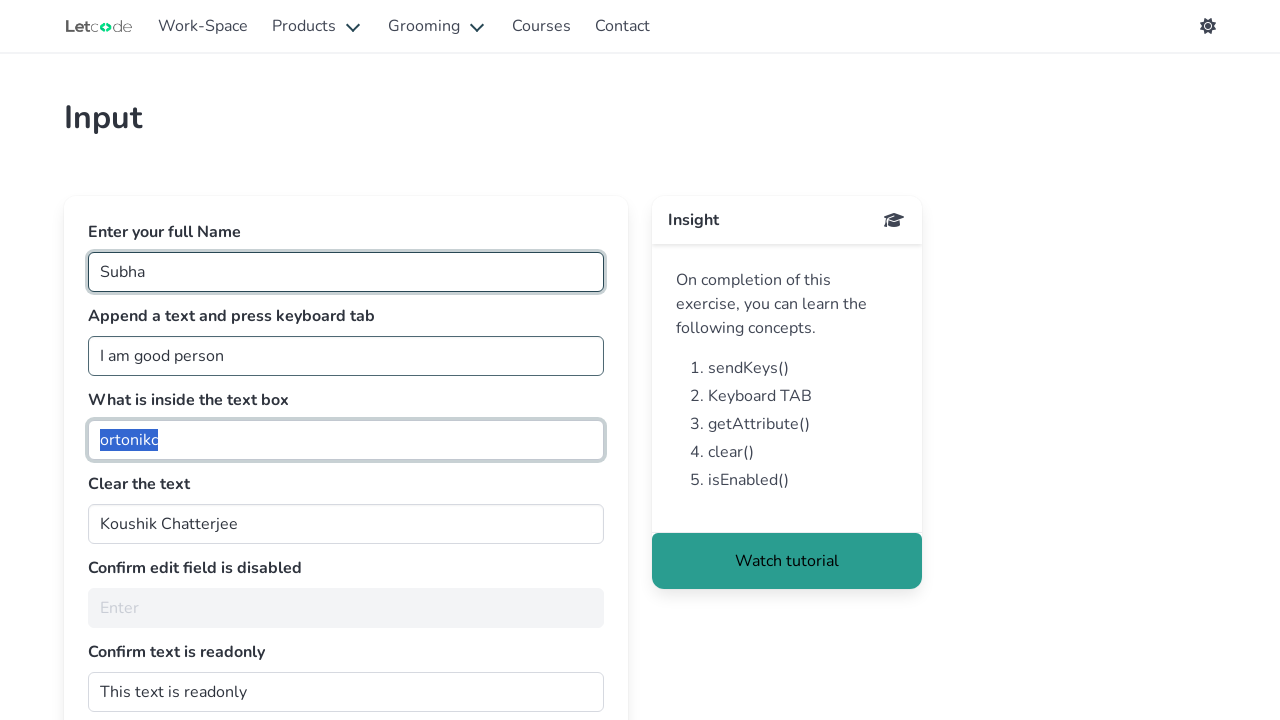

Retrieved value from getMe field: 'ortonikc'
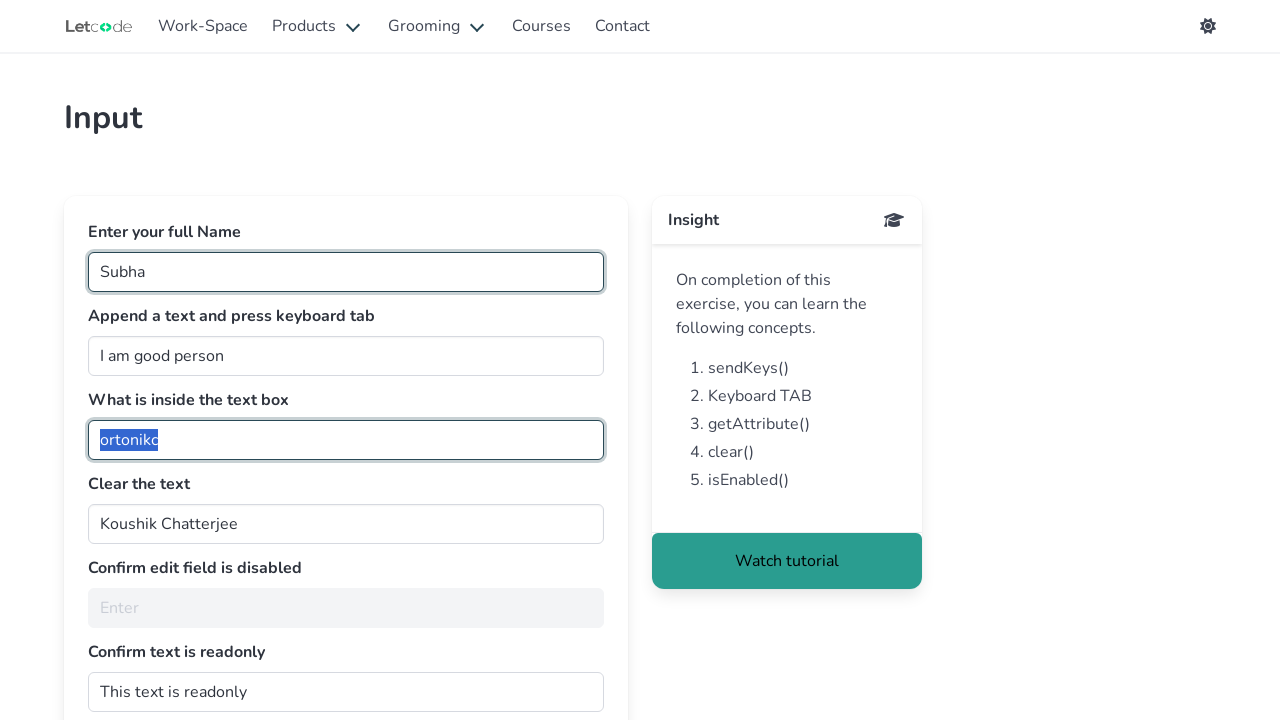

Cleared all text from the clearMe field on #clearMe
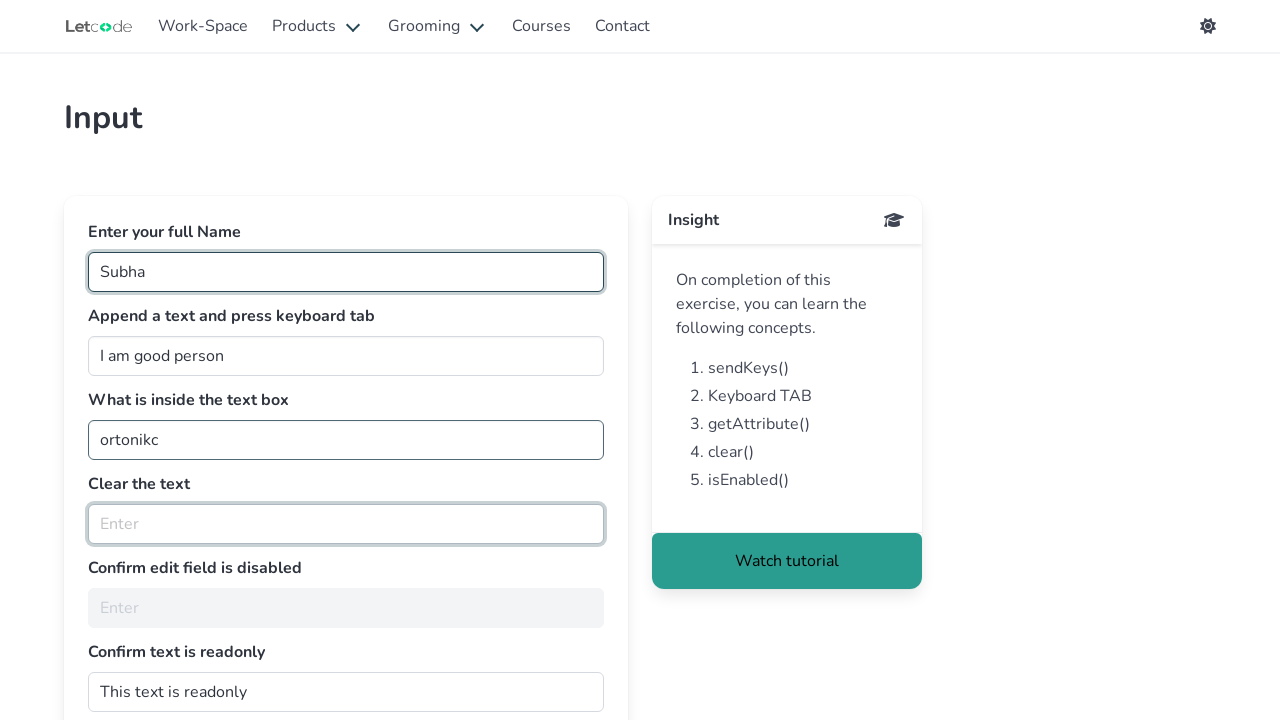

Verified noEdit field is disabled: True
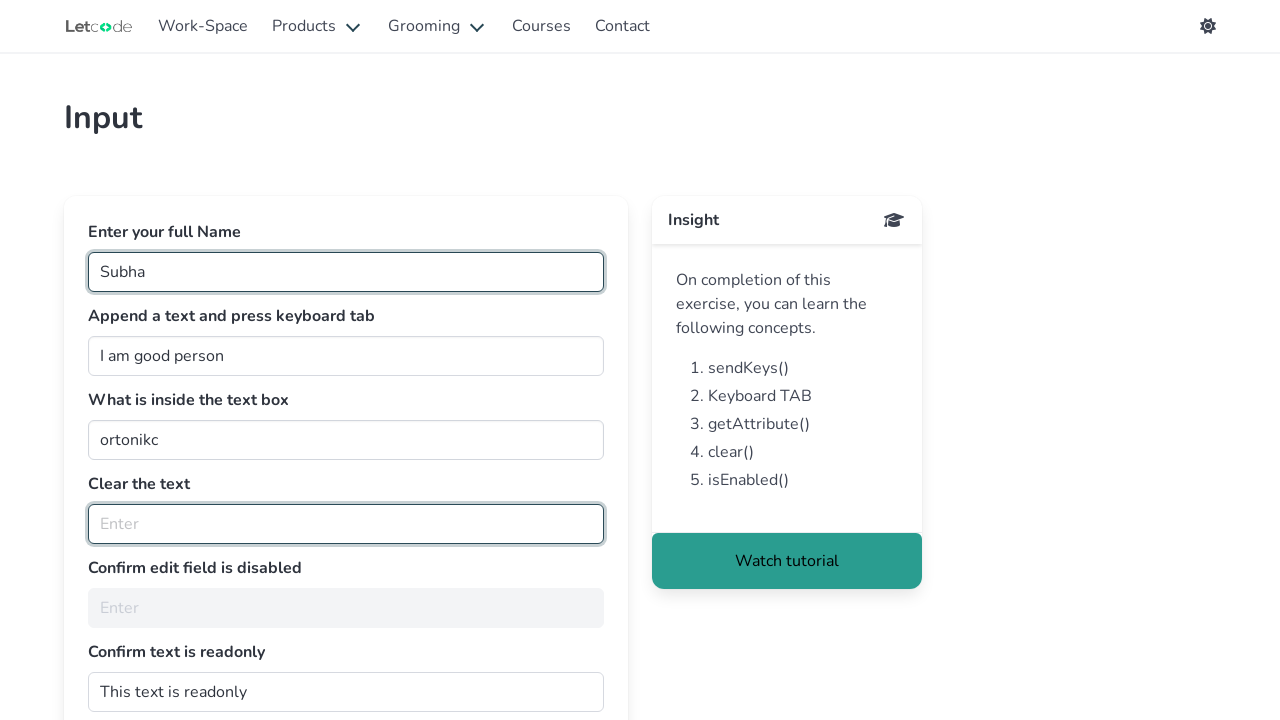

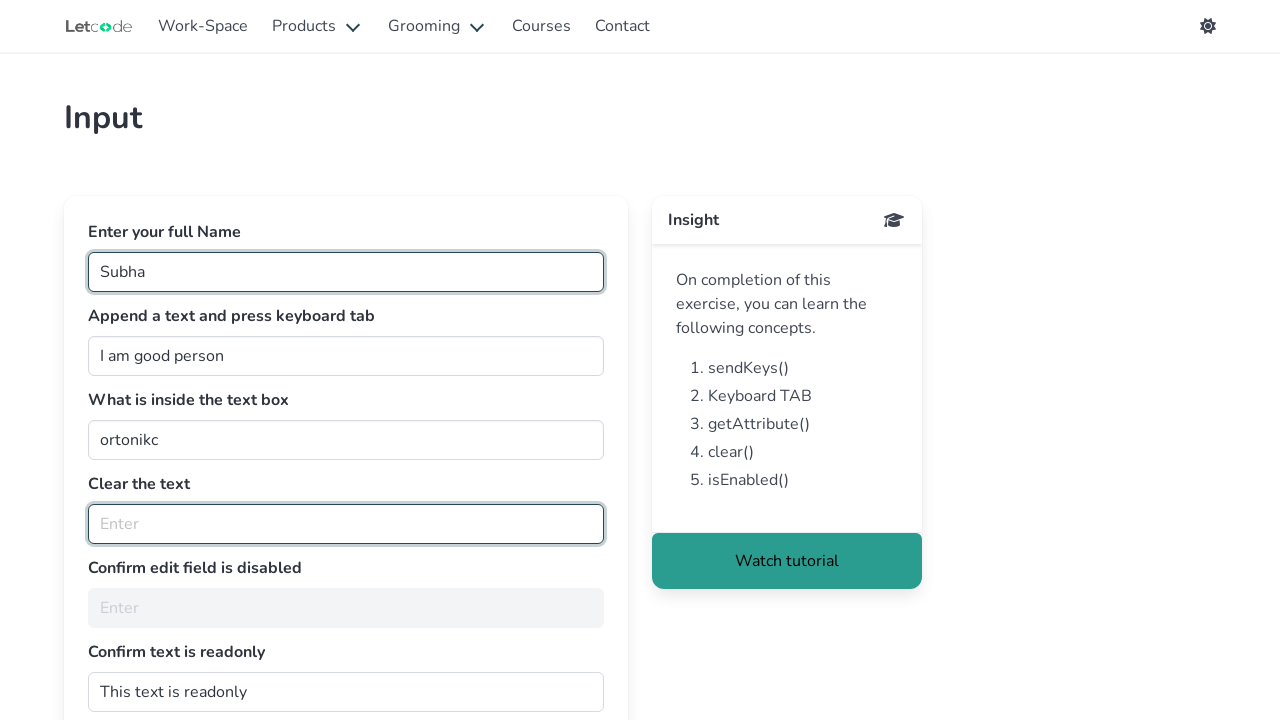